Tests dynamic loading with explicit waits by clicking a button, waiting for the loading indicator to appear and then disappear, and verifying the final content is visible.

Starting URL: http://the-internet.herokuapp.com/dynamic_loading/1

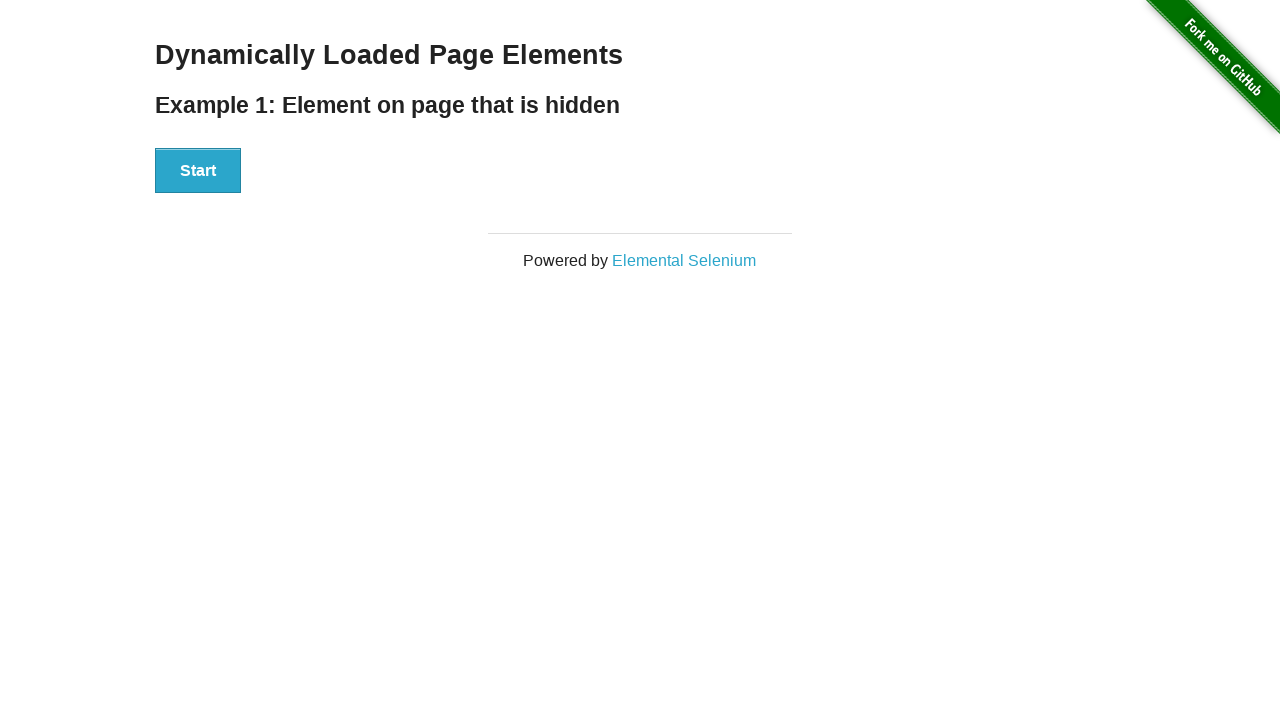

Start button is visible
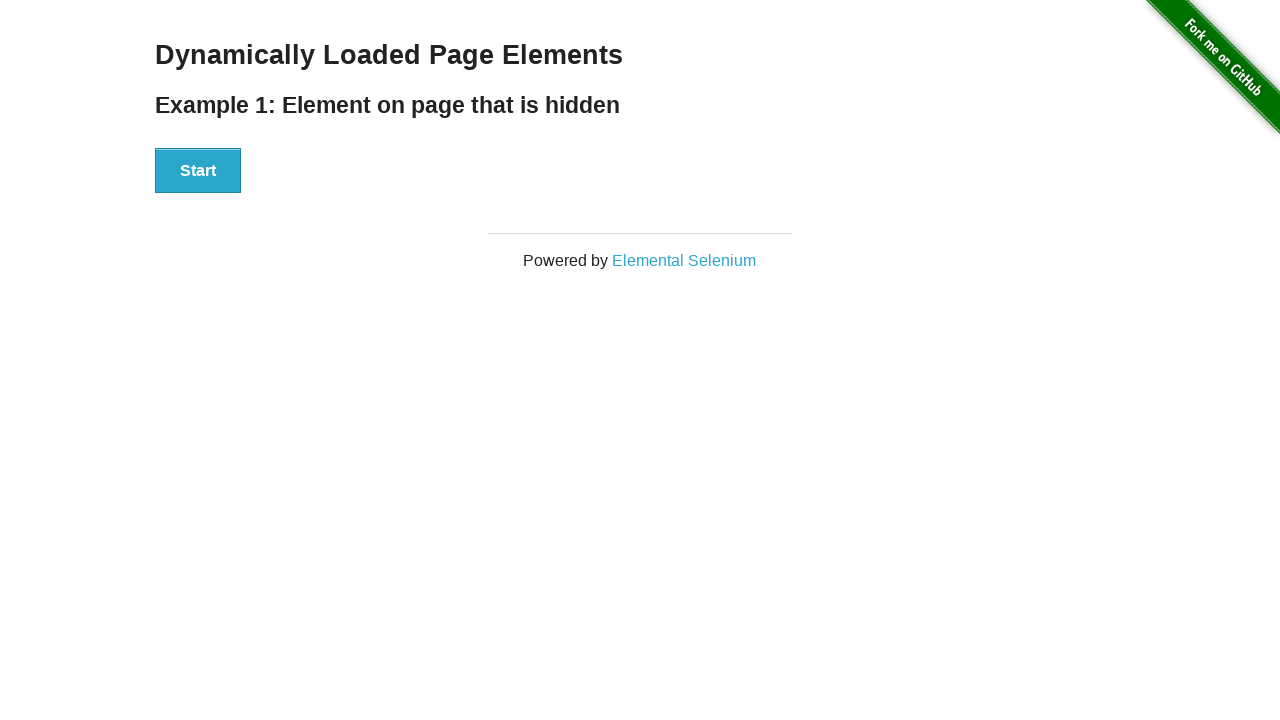

Clicked the start button at (198, 171) on button
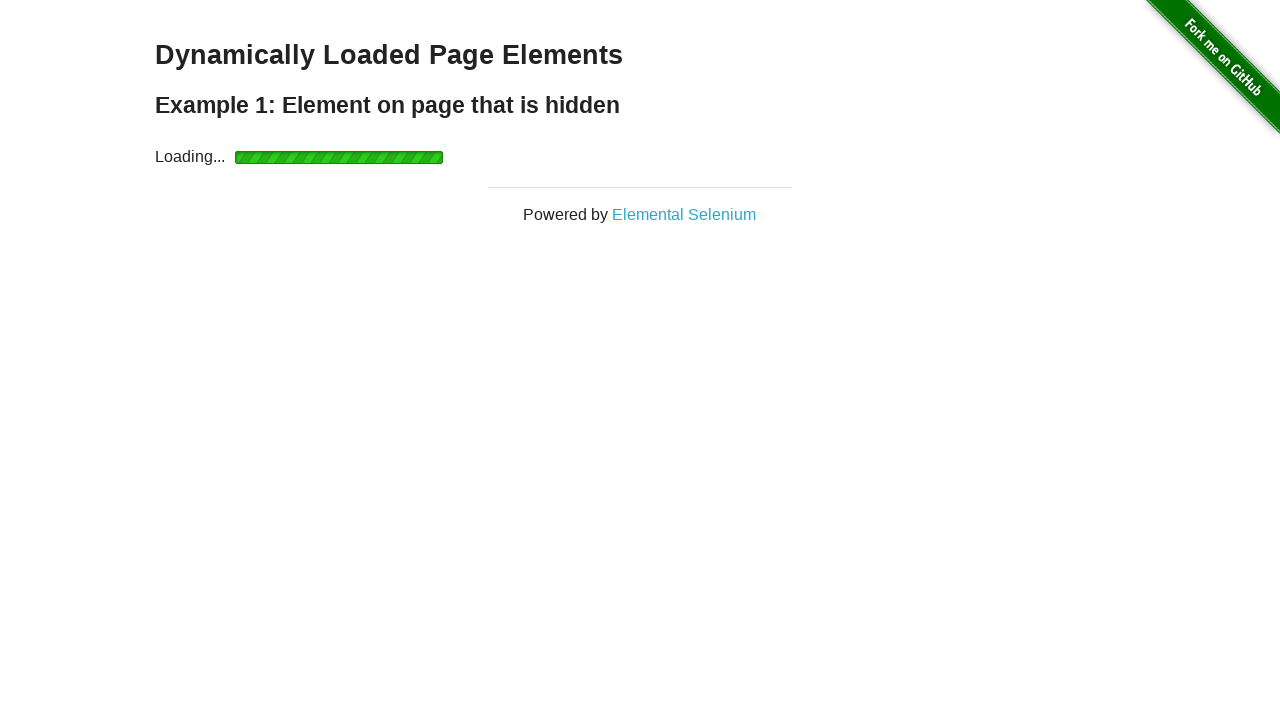

Start button became hidden
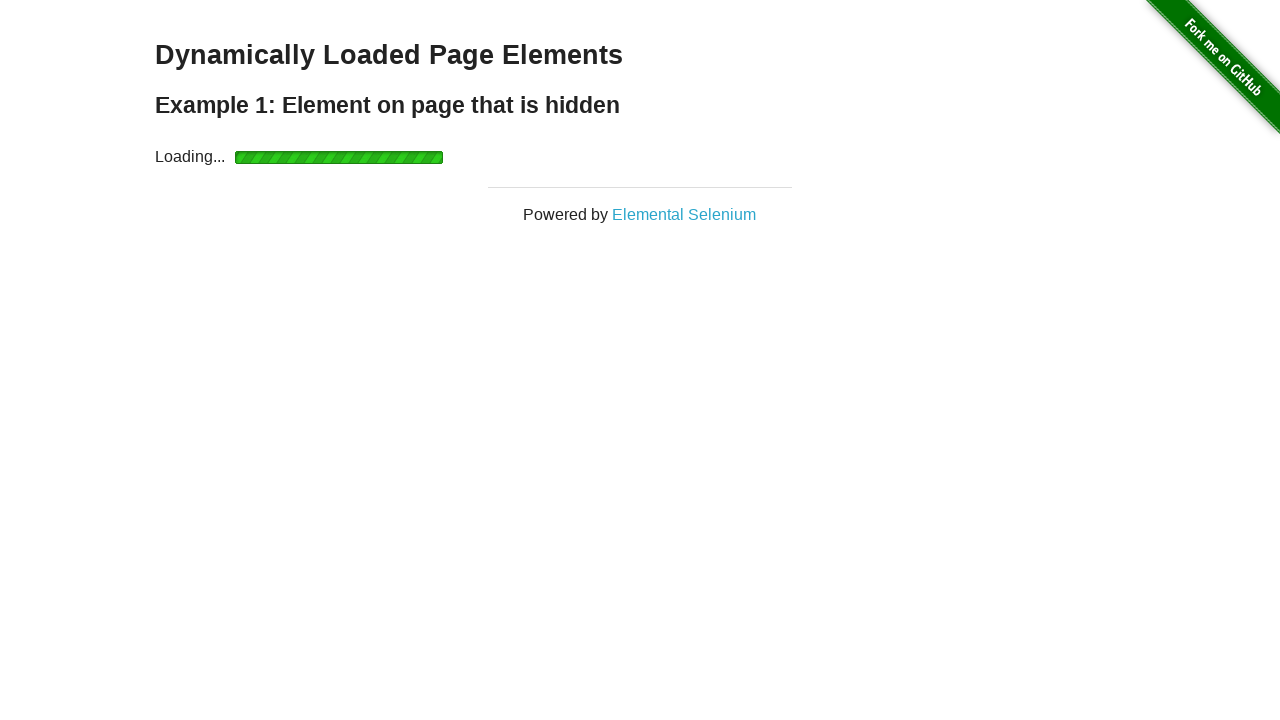

Loading indicator appeared
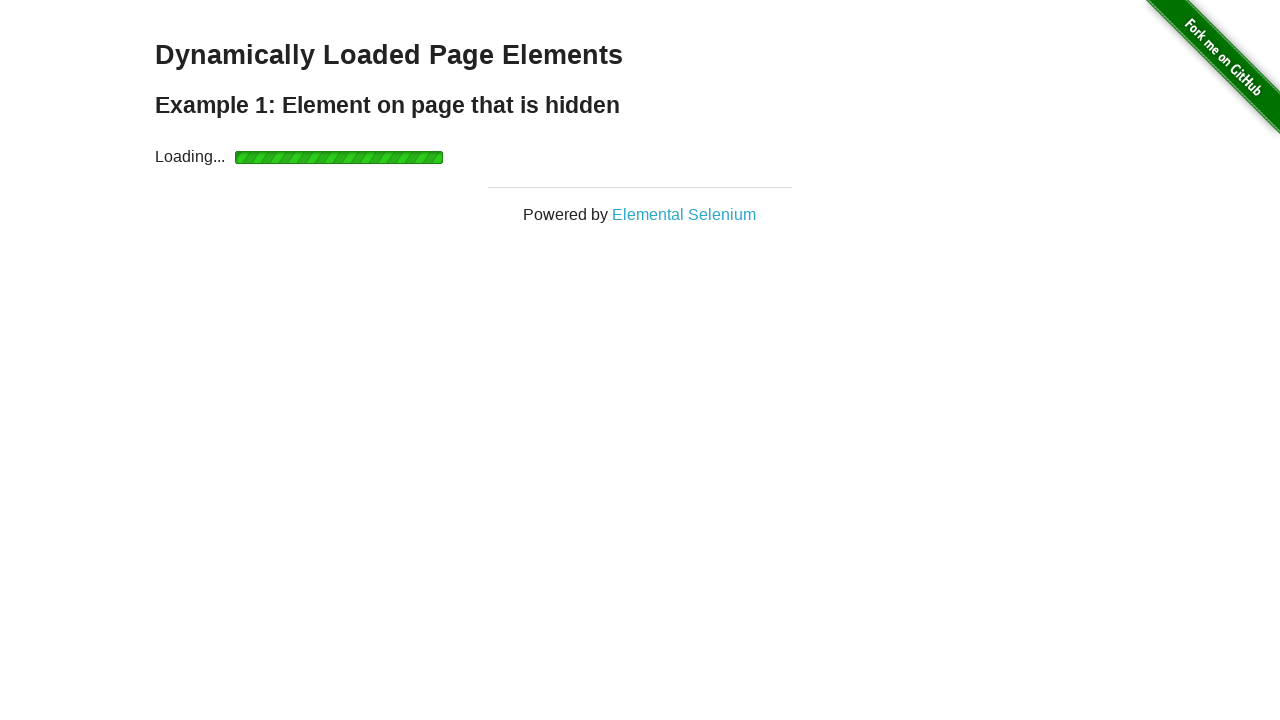

Loading indicator disappeared
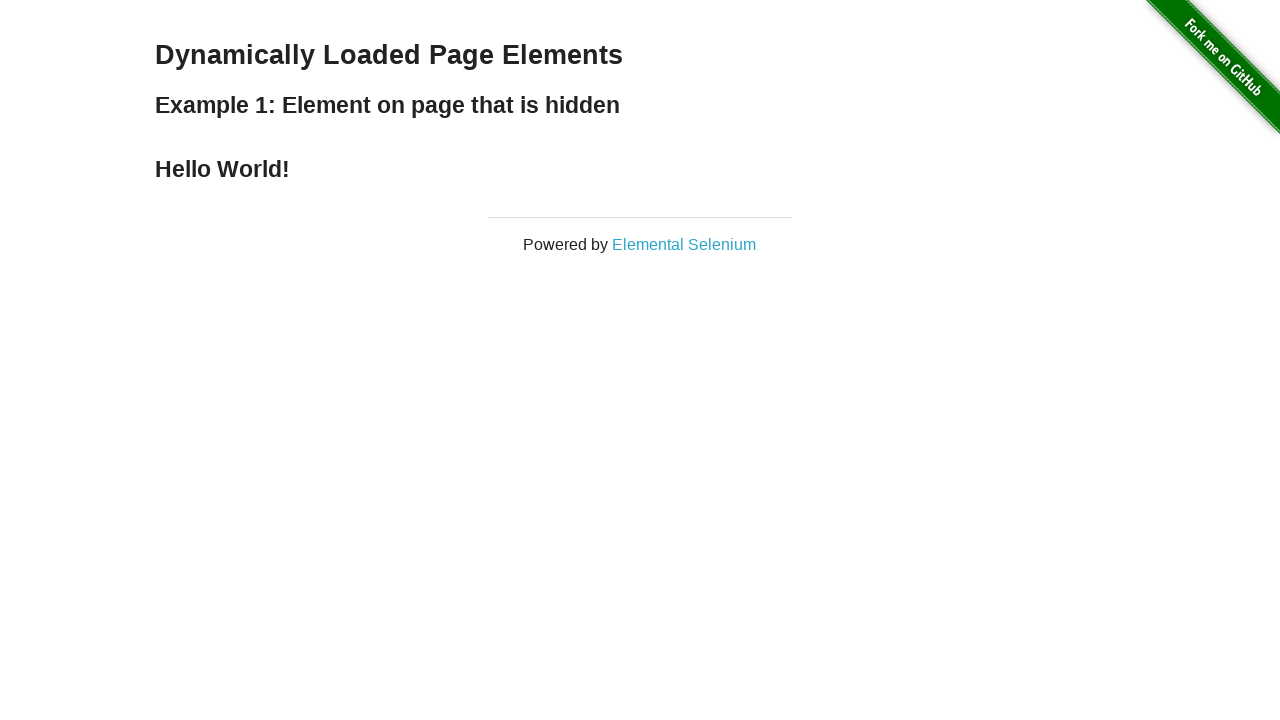

Finish message is visible
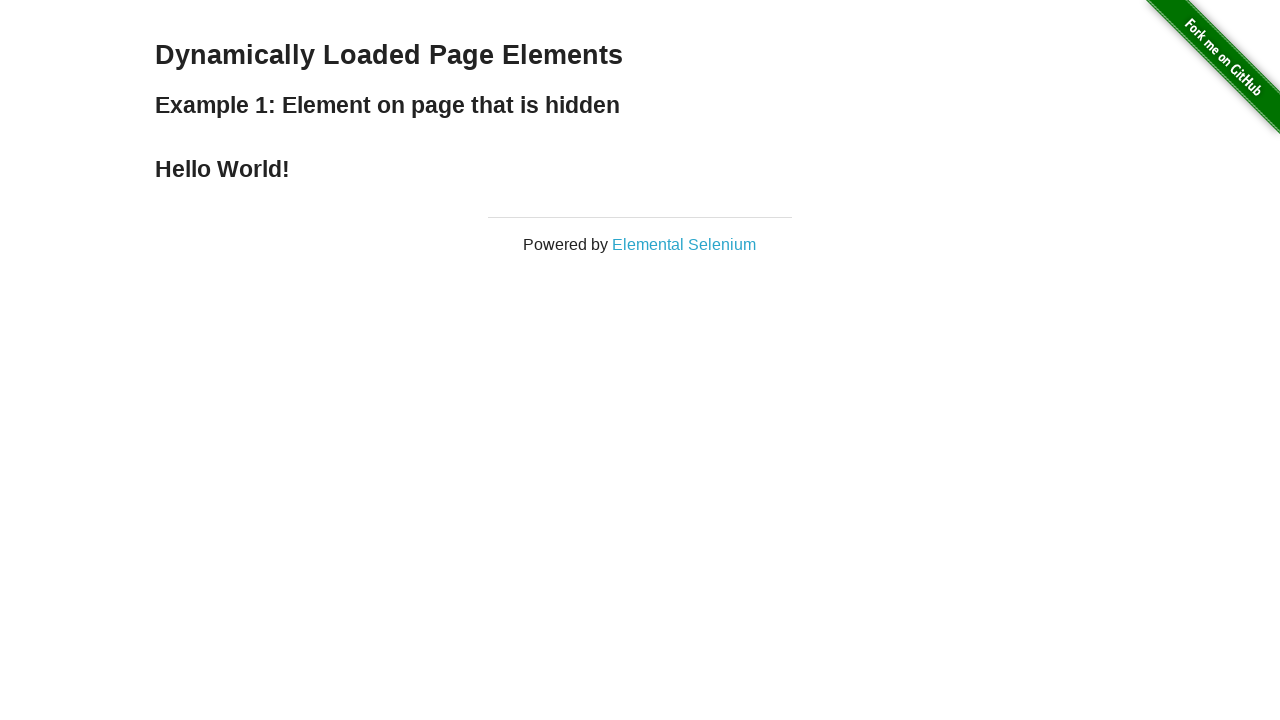

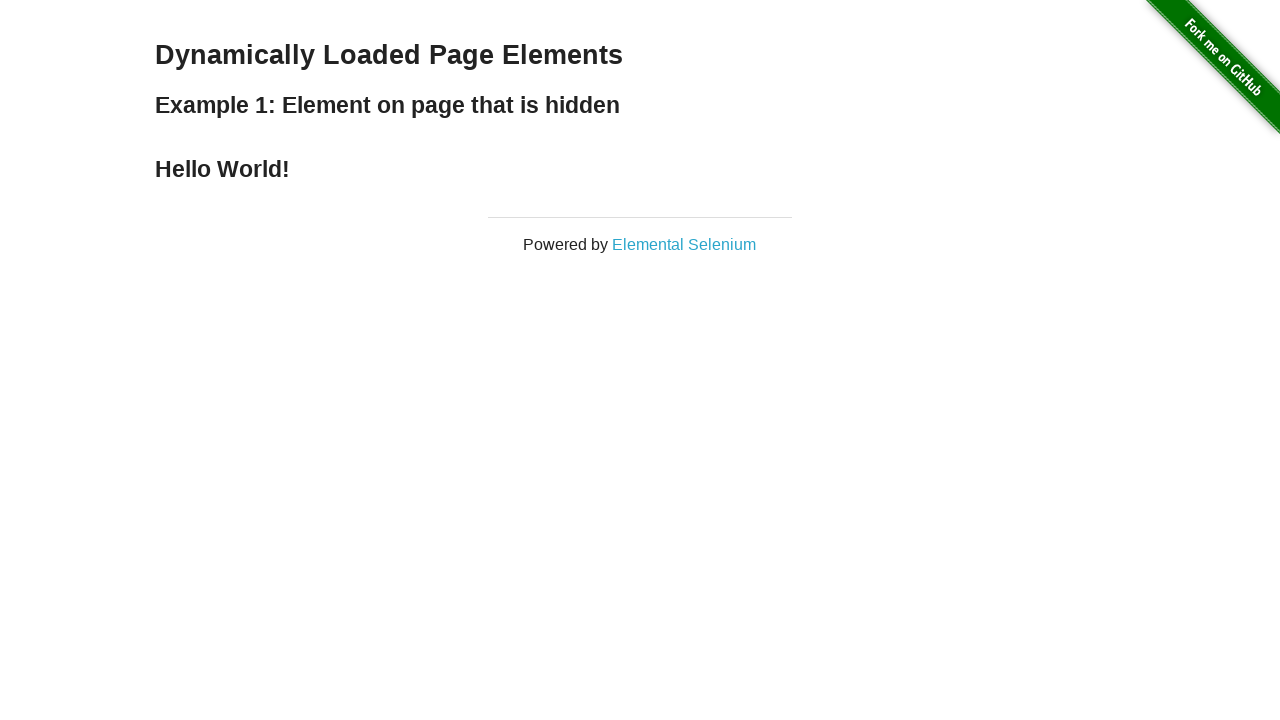